Tests the add and remove elements functionality by clicking Add Element button twice, deleting one element, and verifying one element remains

Starting URL: http://the-internet.herokuapp.com/add_remove_elements/

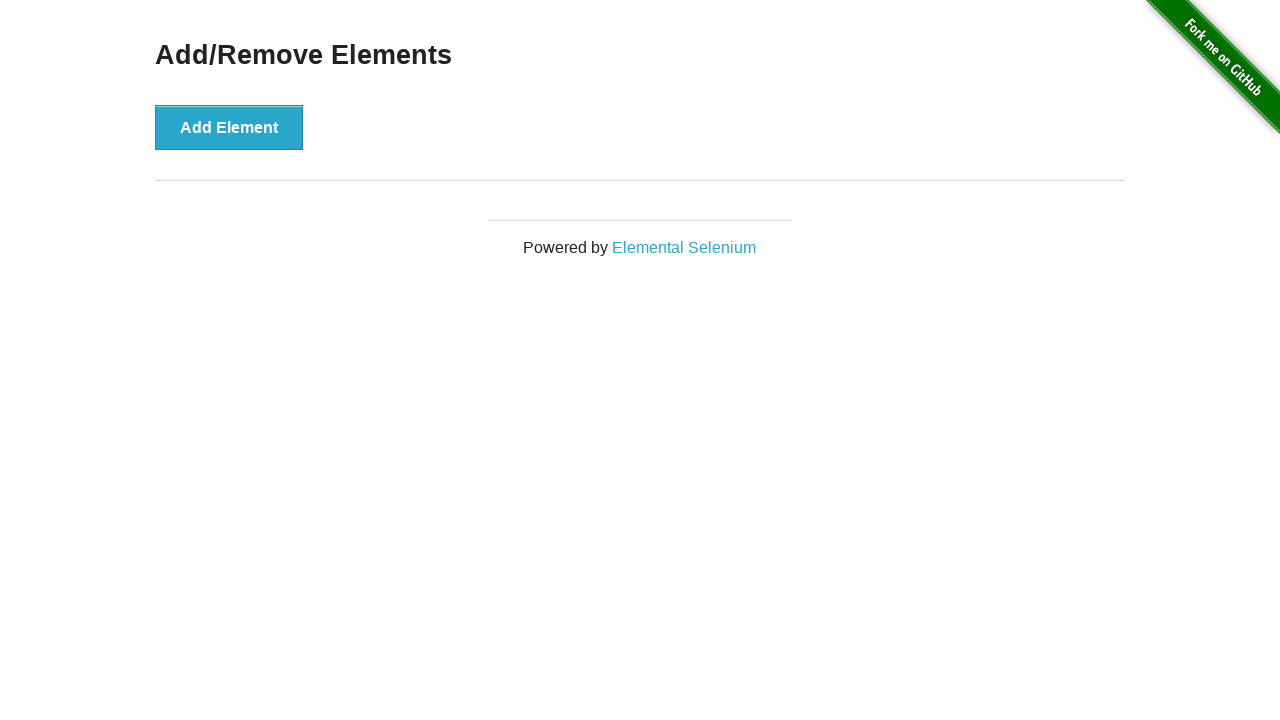

Navigated to add/remove elements page
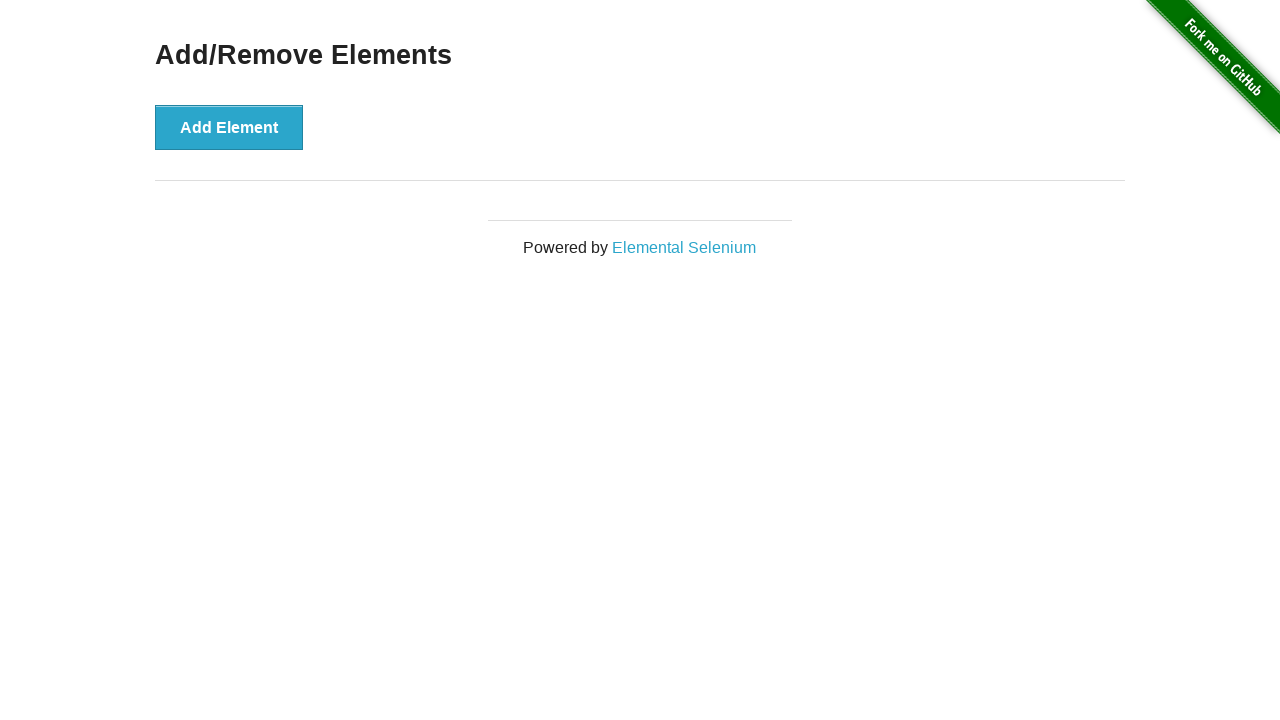

Clicked Add Element button (first time) at (229, 127) on xpath=//button[text()='Add Element']
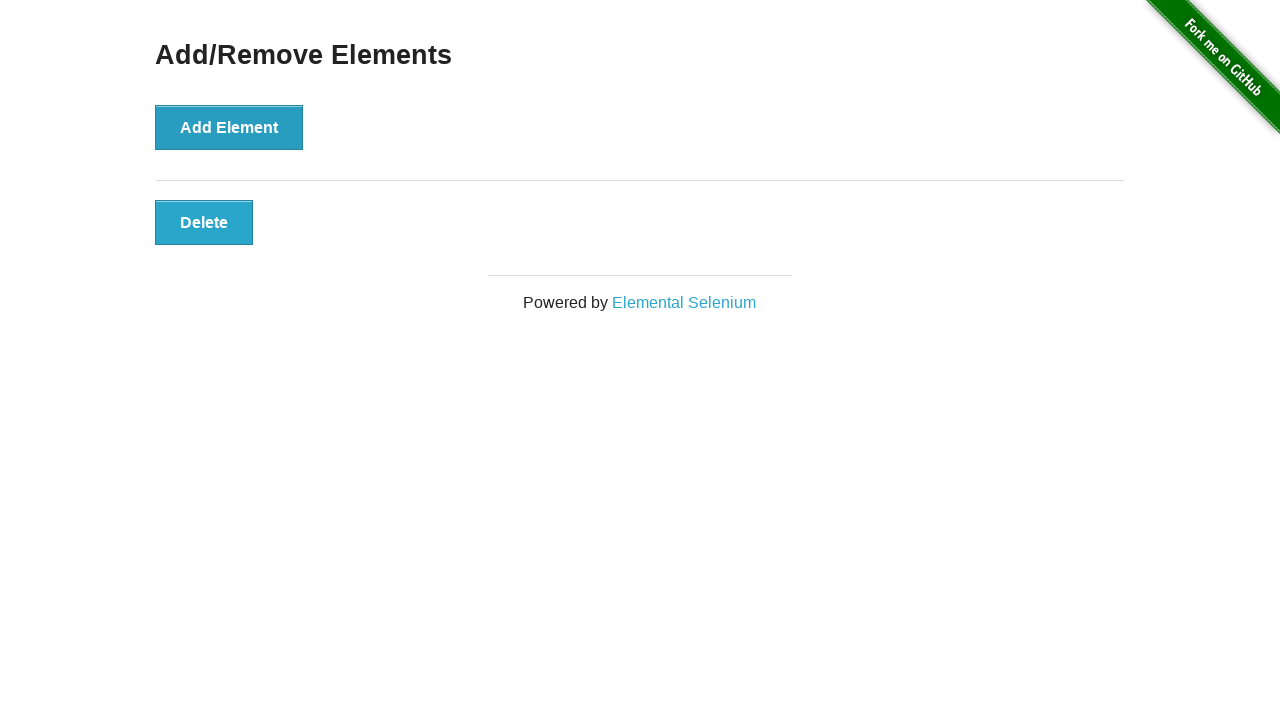

Clicked Add Element button (second time) at (229, 127) on xpath=//button[text()='Add Element']
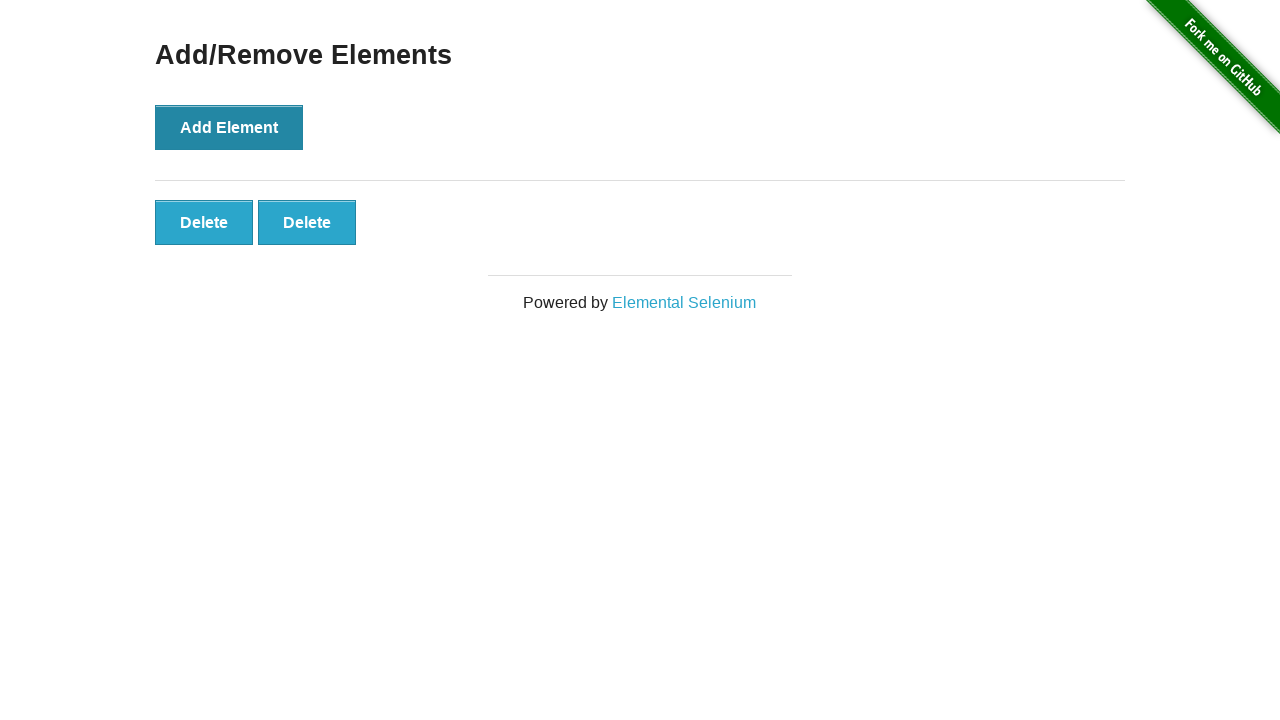

Clicked Delete button to remove one element at (204, 222) on xpath=//button[text()='Delete']
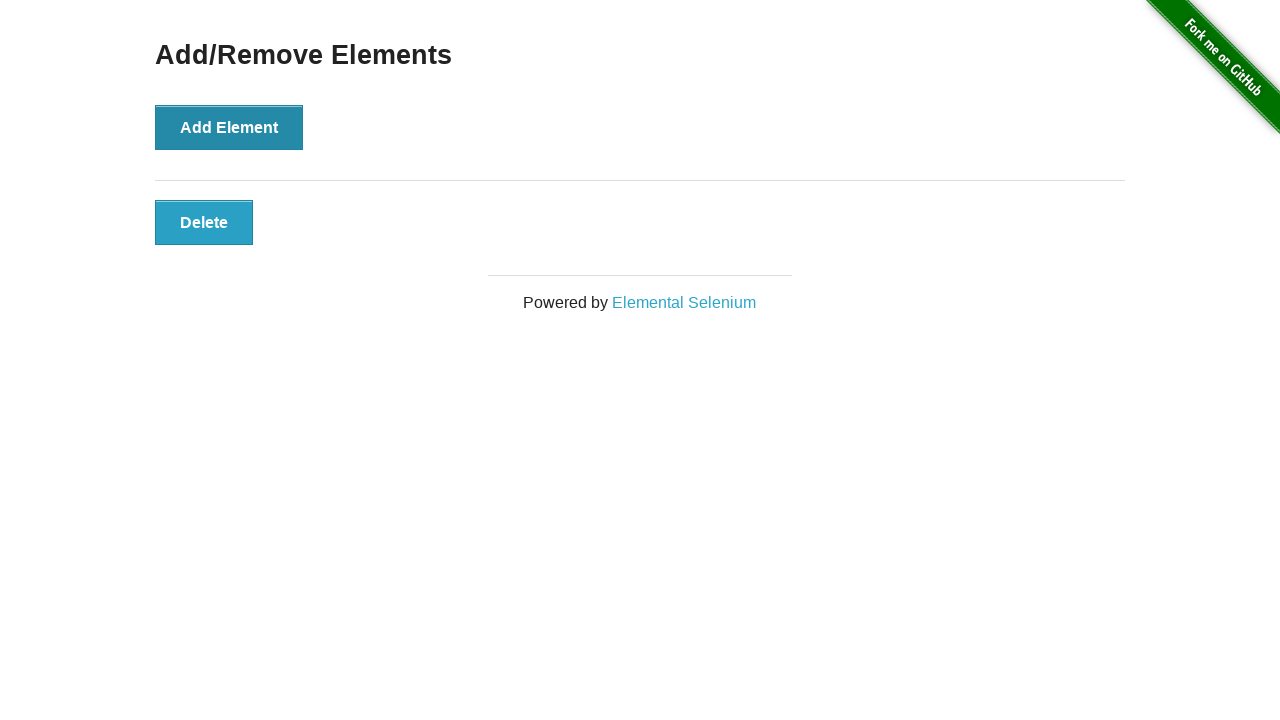

Verified that 1 Delete button(s) remain
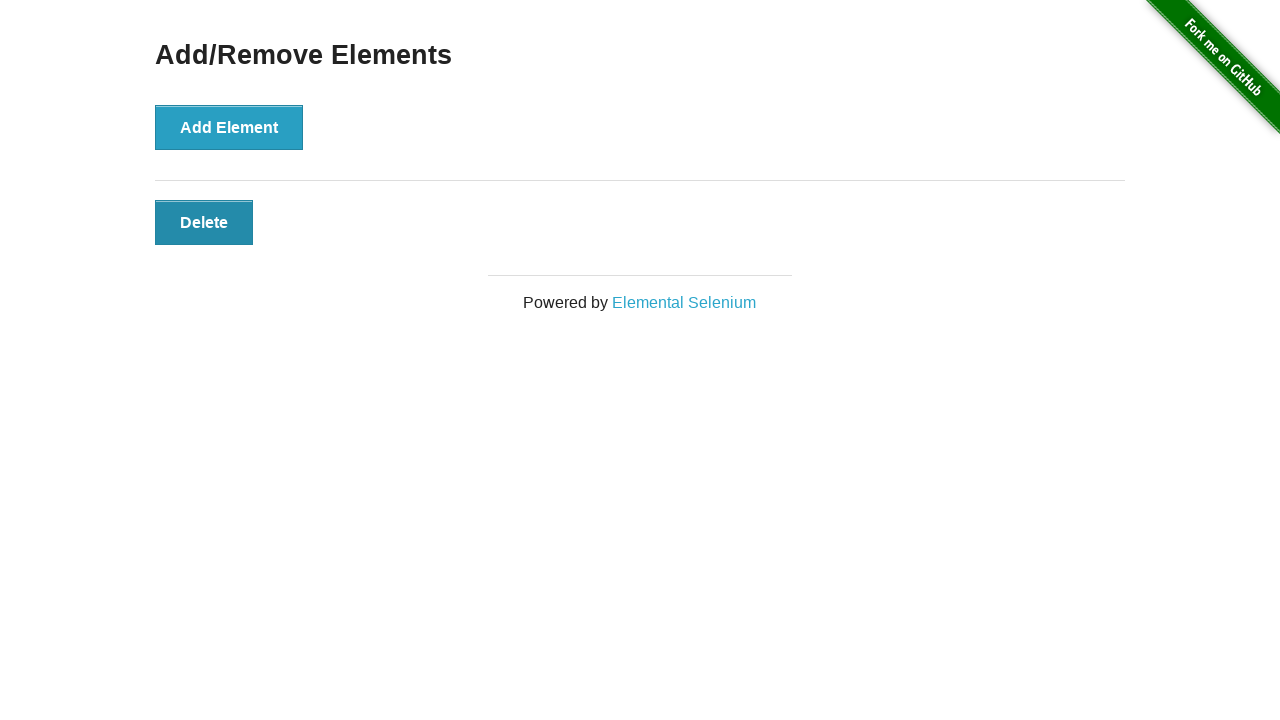

Assertion passed: exactly one Delete button remains
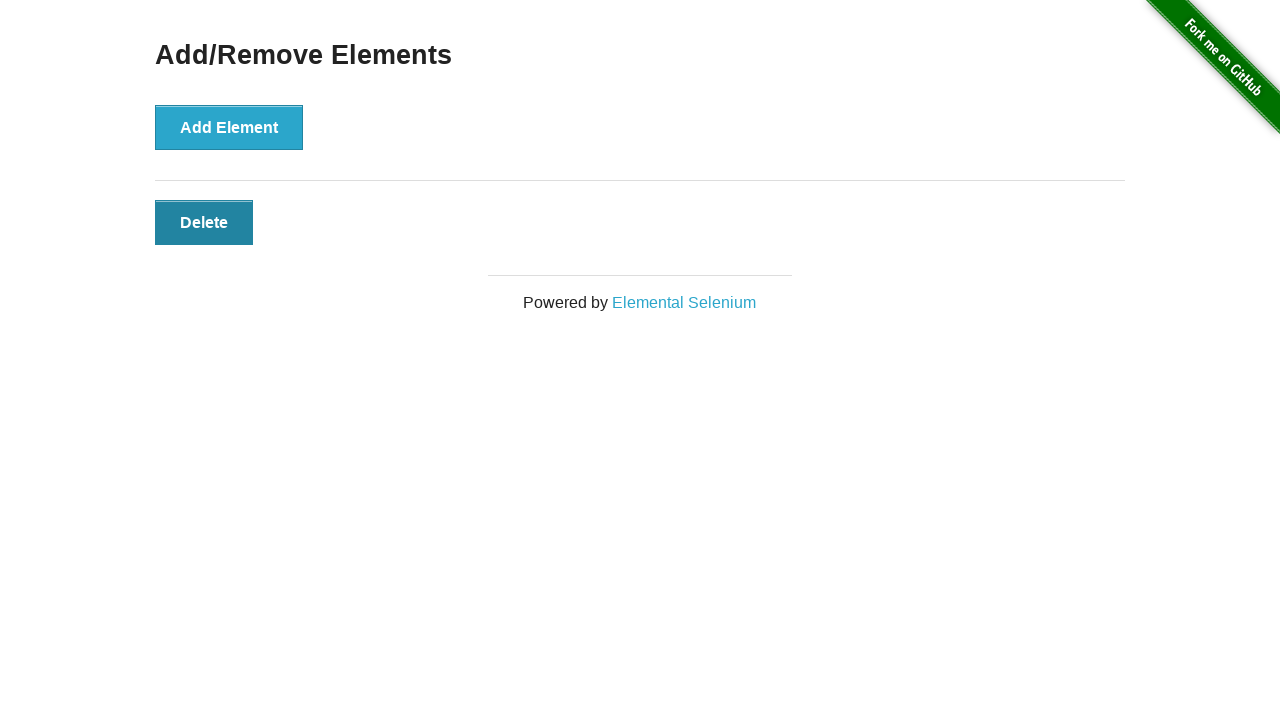

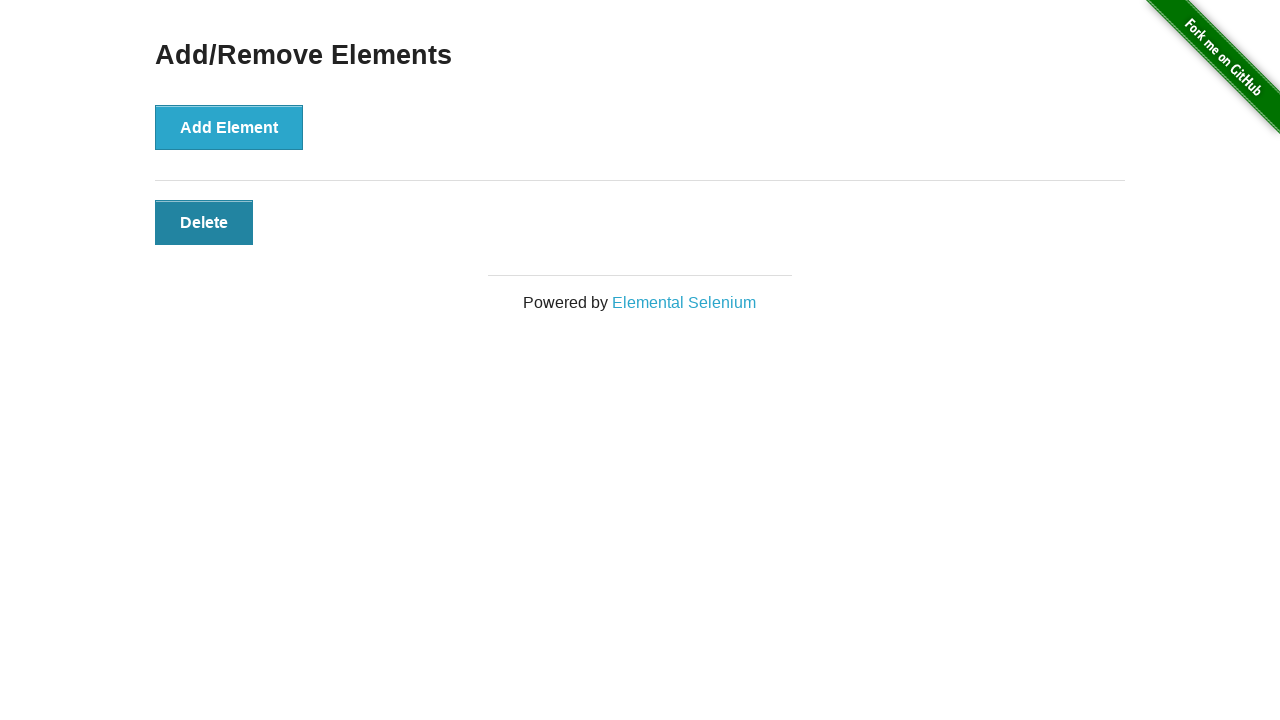